Tests a data types form by filling in personal information fields (name, address, email, phone, city, country, job position, company) and submitting the form, then verifies the form validation by checking field background colors.

Starting URL: https://bonigarcia.dev/selenium-webdriver-java/data-types.html

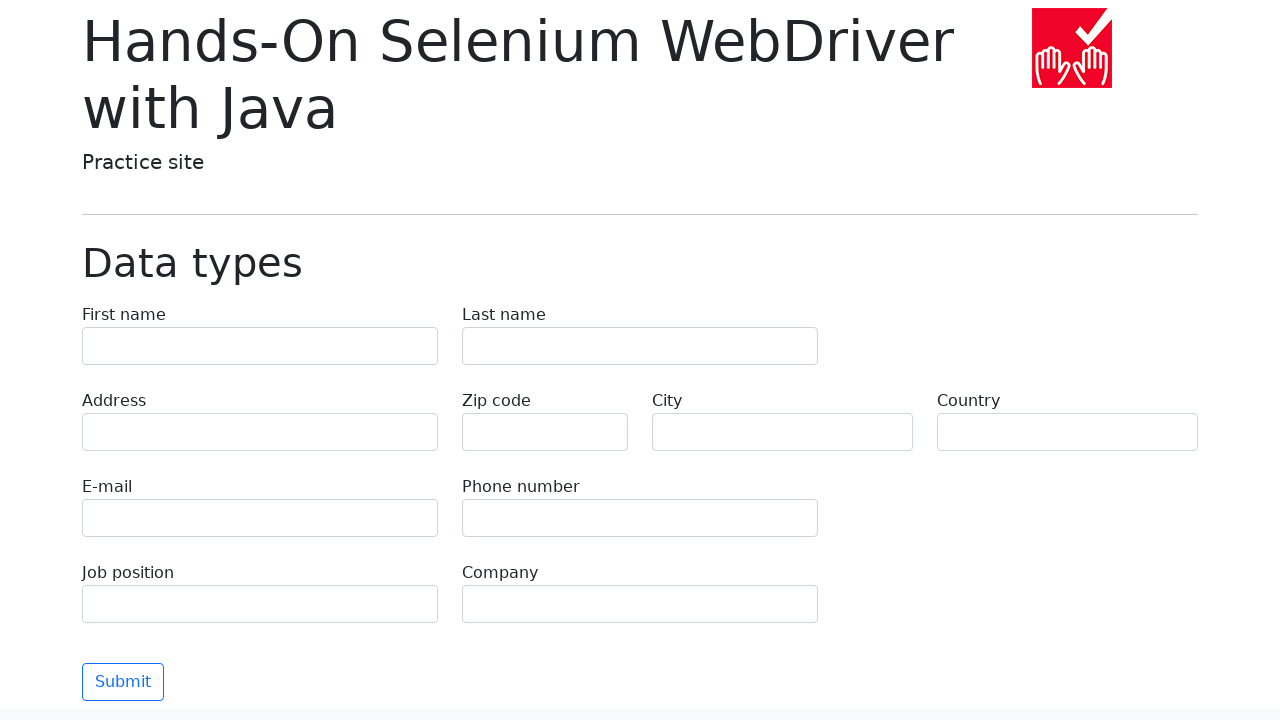

Filled first name field with 'Иван' on input[name='first-name']
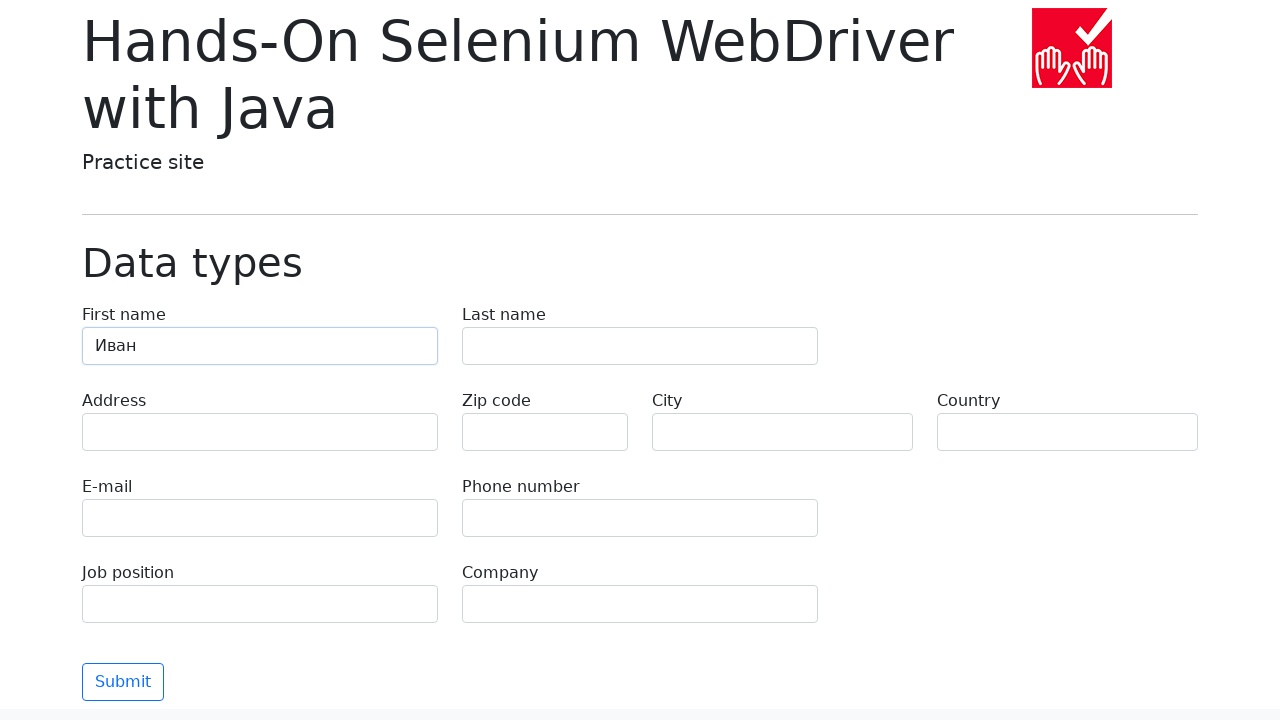

Filled last name field with 'Петров' on input[name='last-name']
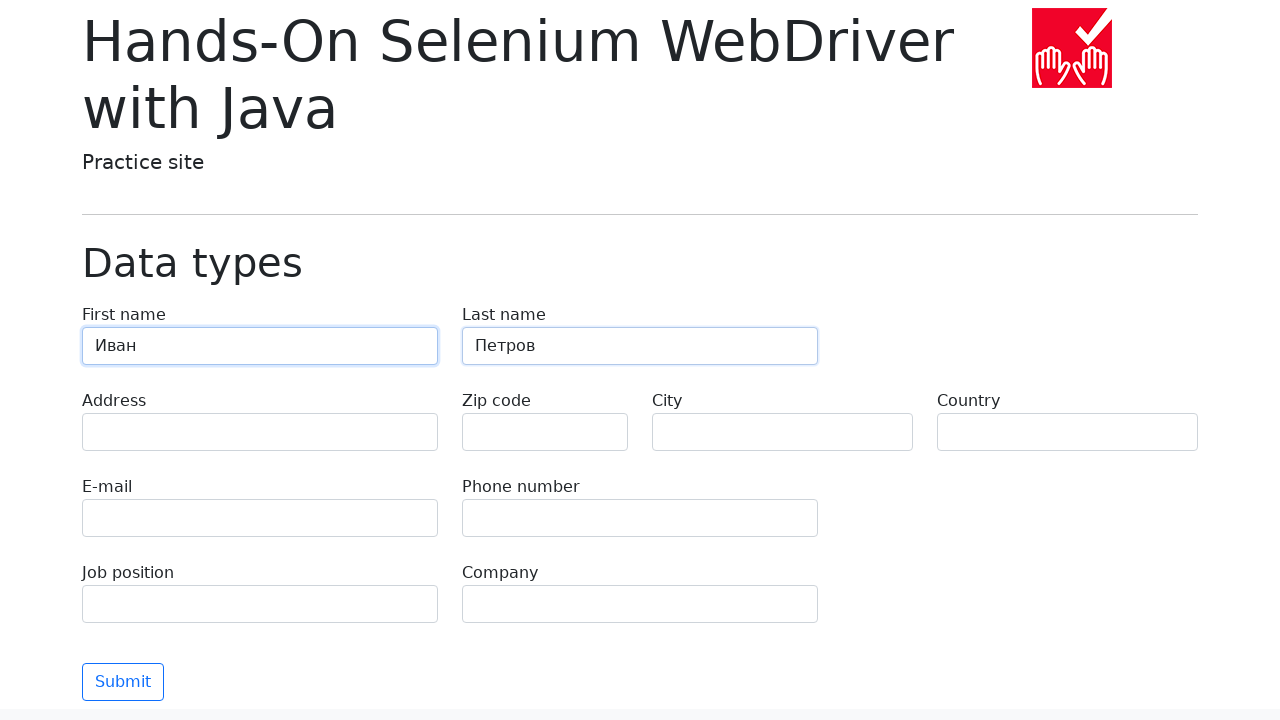

Filled address field with 'Ленина, 55-3' on input[name='address']
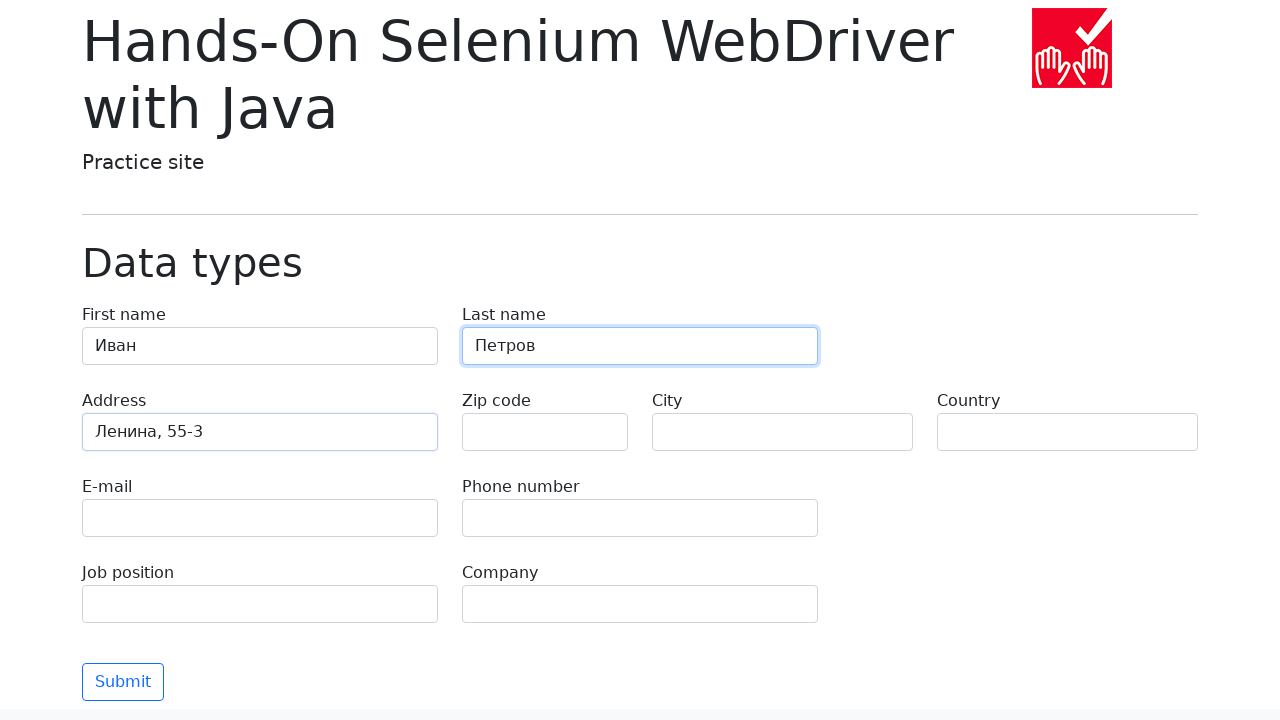

Filled email field with 'test@skypro.com' on input[name='e-mail']
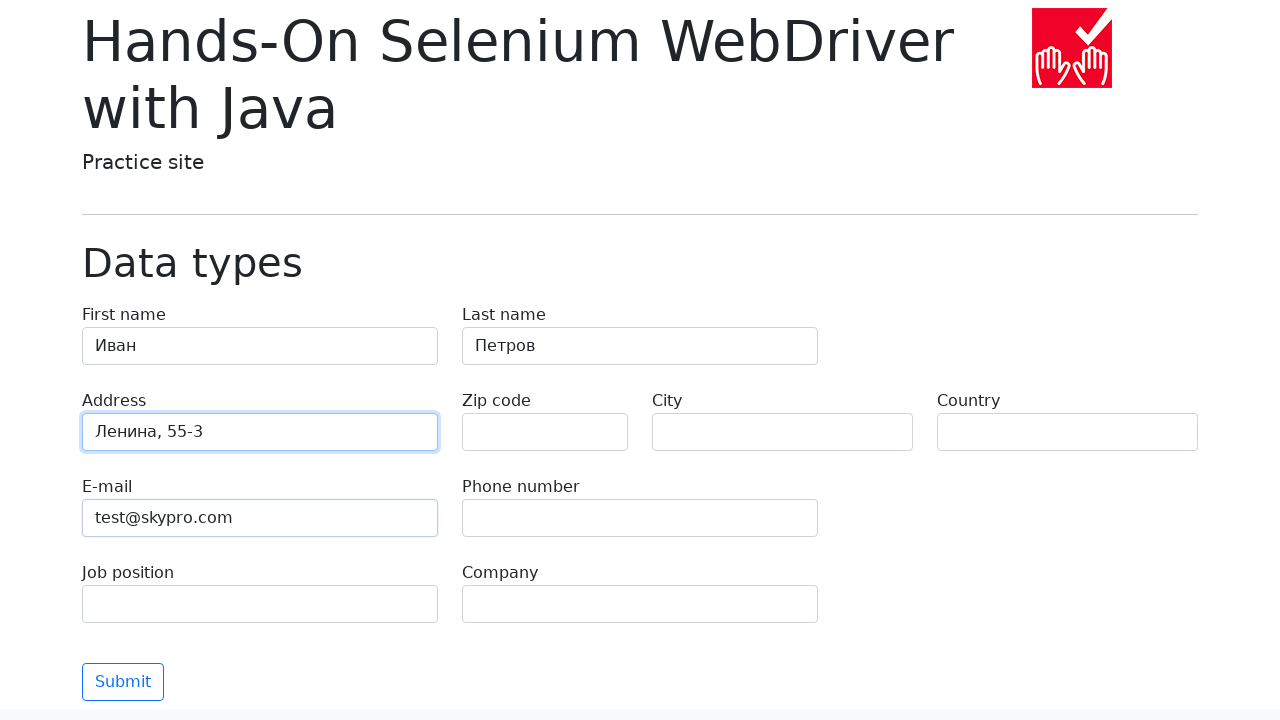

Filled phone field with '+7985899998787' on input[name='phone']
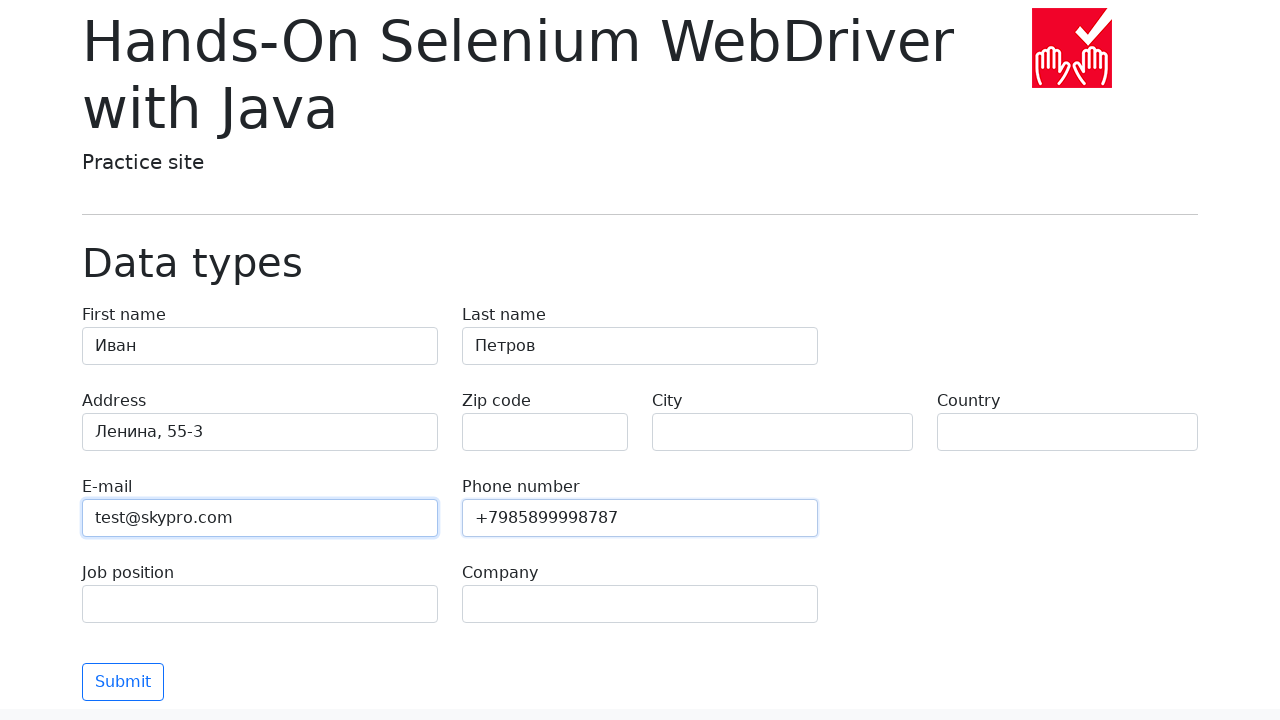

Filled city field with 'Москва' on input[name='city']
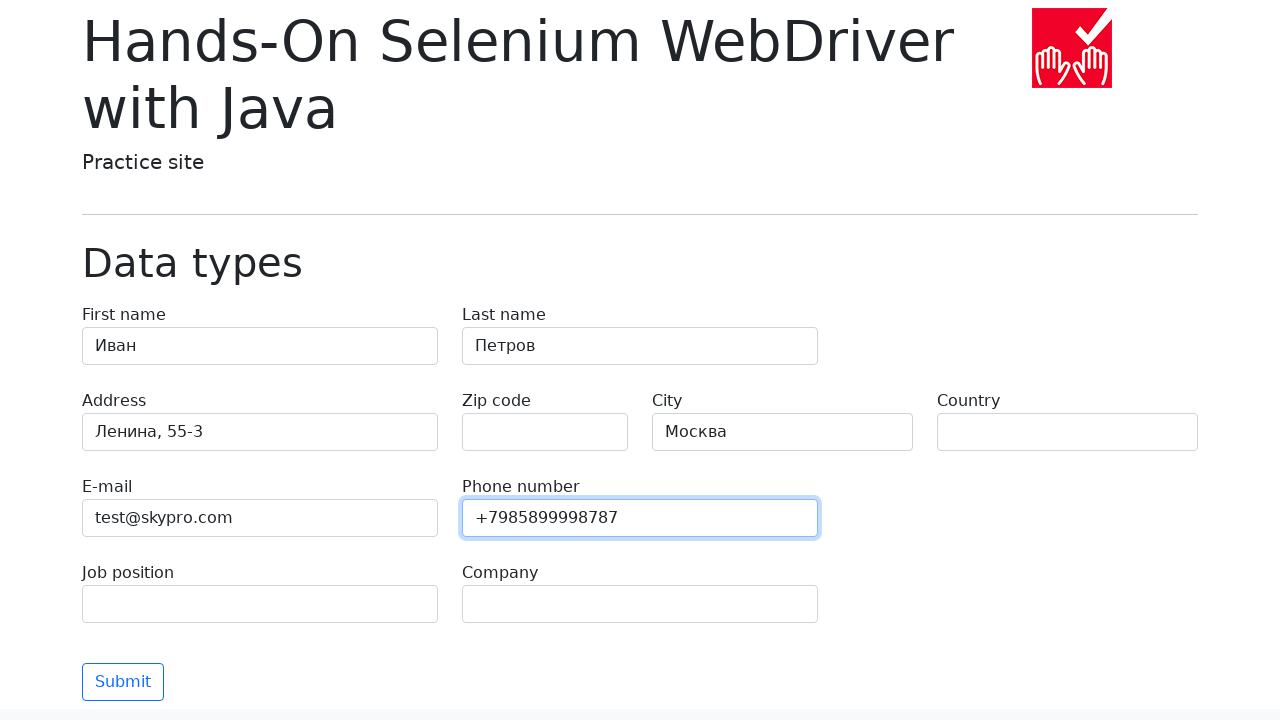

Filled country field with 'Россия' on input[name='country']
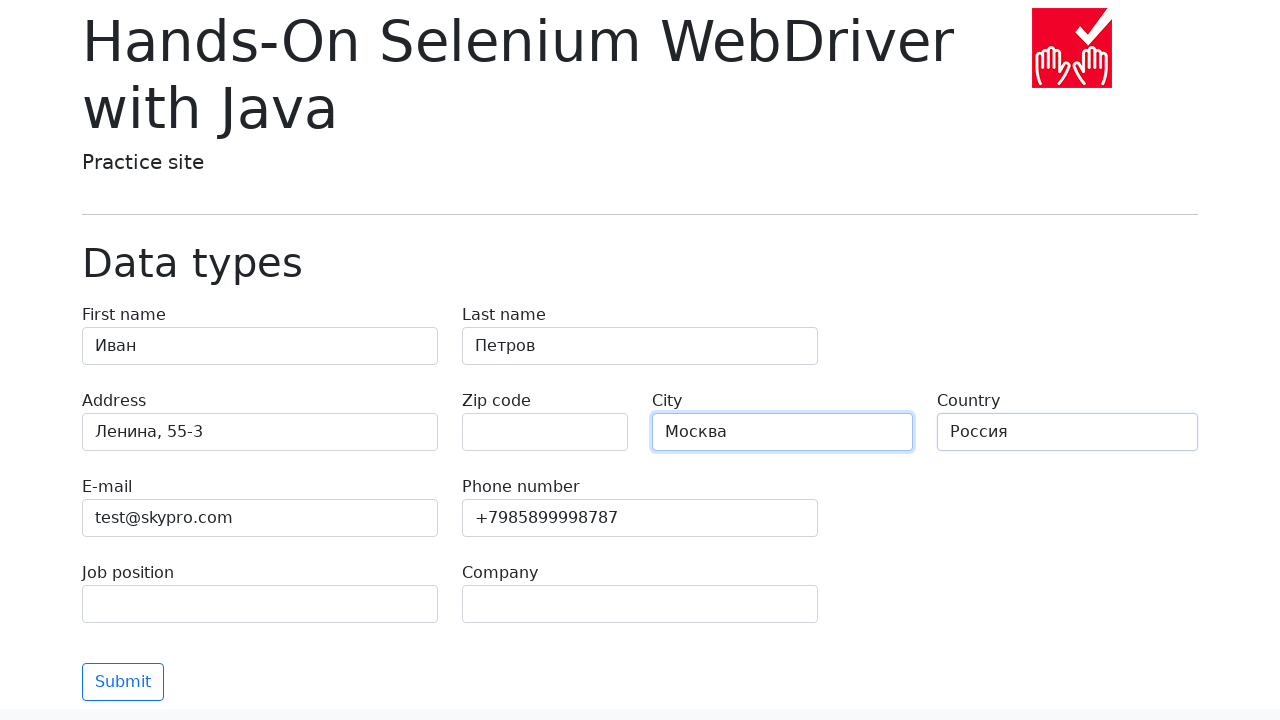

Filled job position field with 'QA' on input[name='job-position']
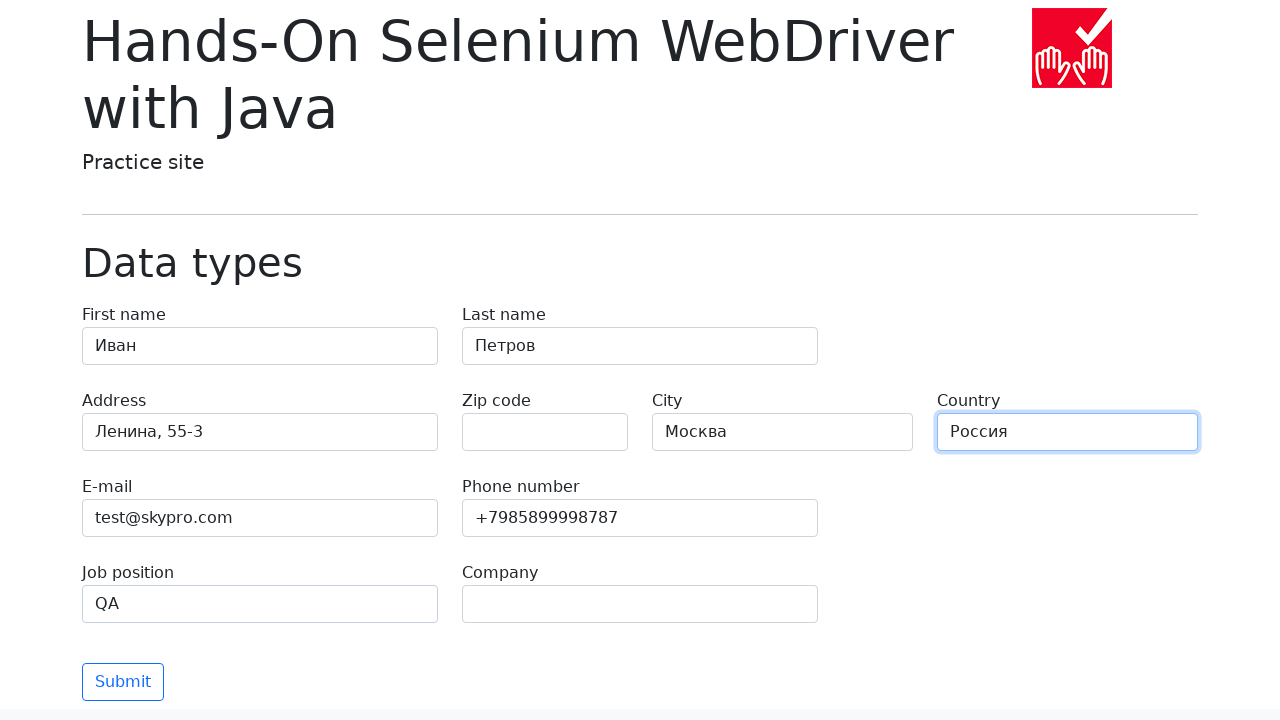

Filled company field with 'SkyPro' on input[name='company']
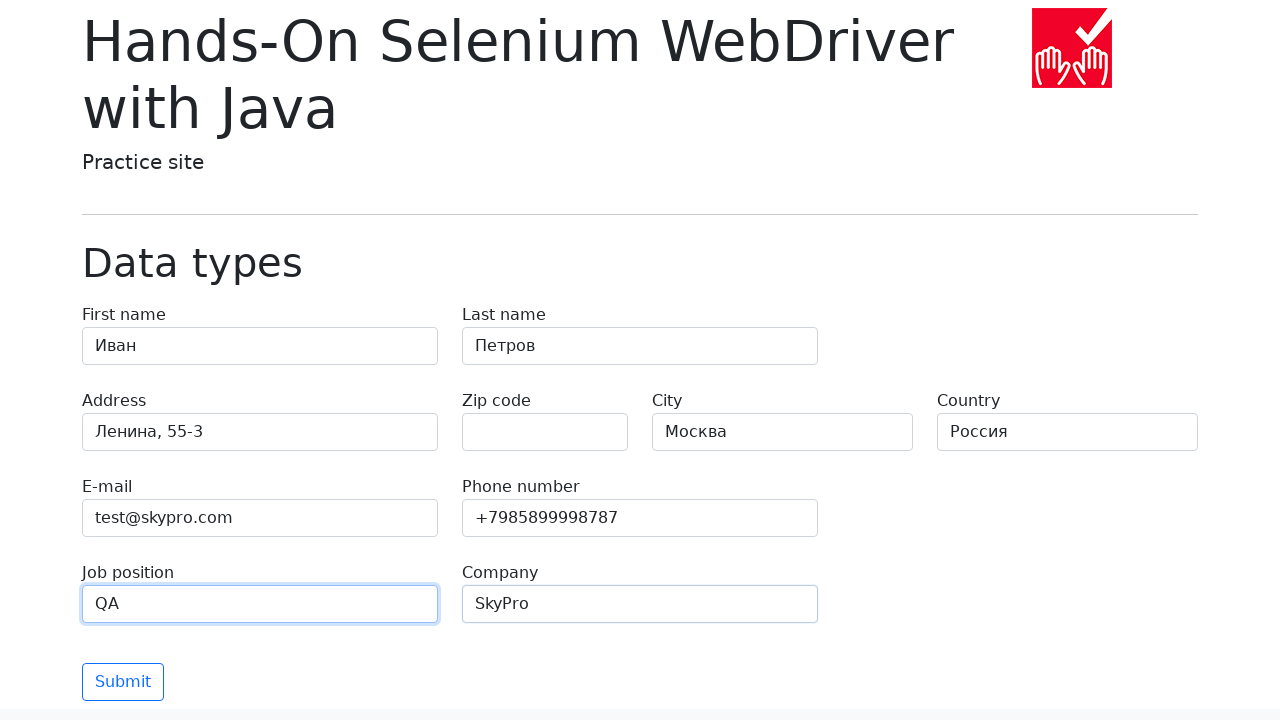

Clicked submit button to submit the form at (123, 682) on button[type='submit']
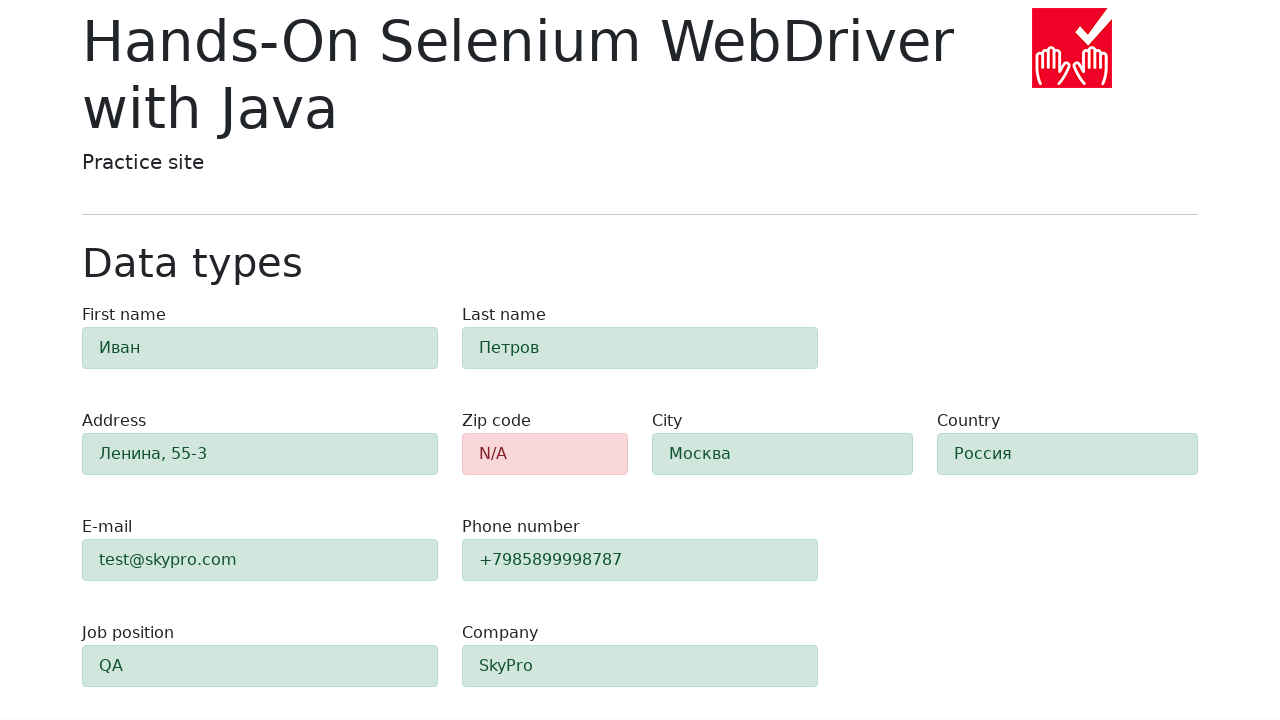

Form submission processed and zip-code field appeared
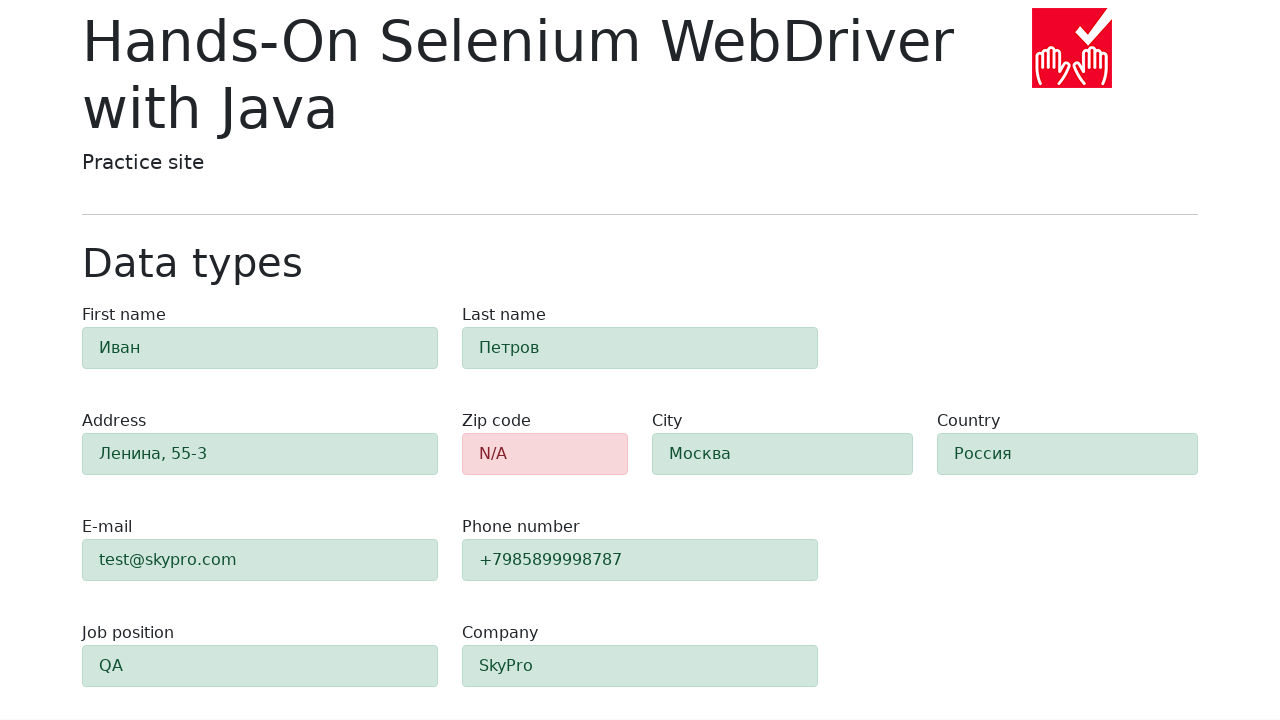

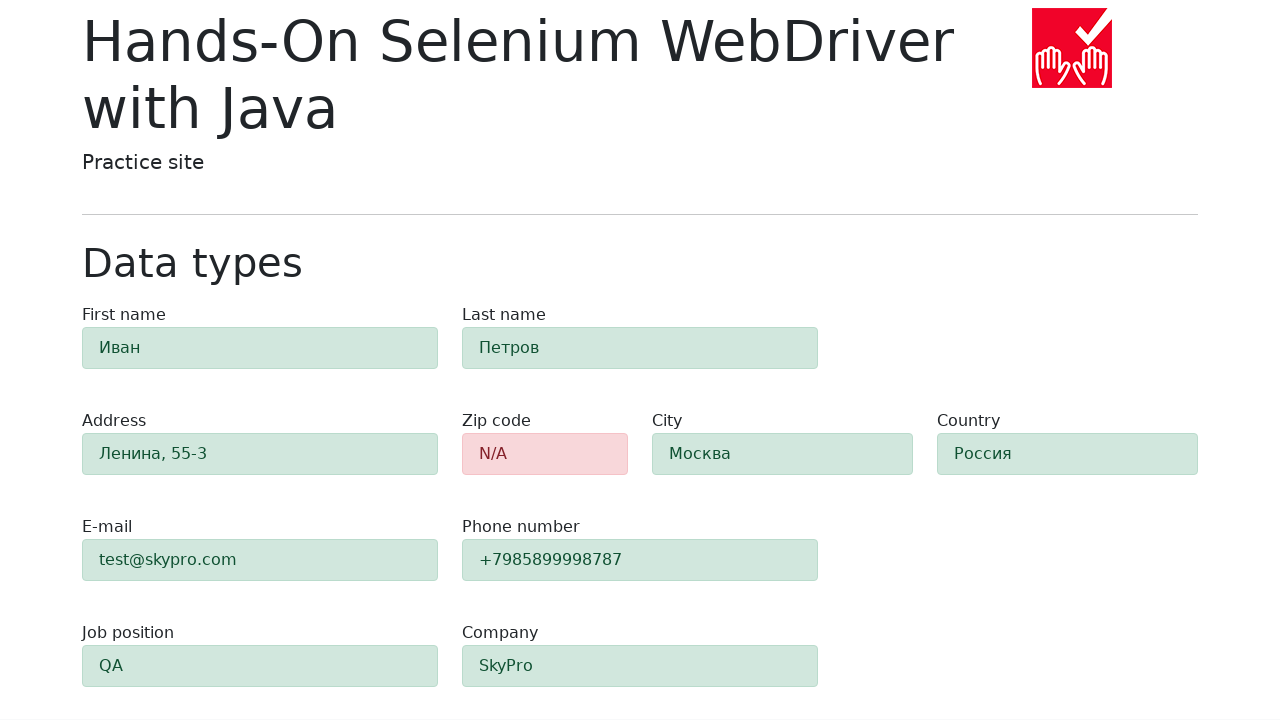